Navigates to the Selenium website and clicks on the "About Selenium" link in the footer section

Starting URL: https://www.selenium.dev/

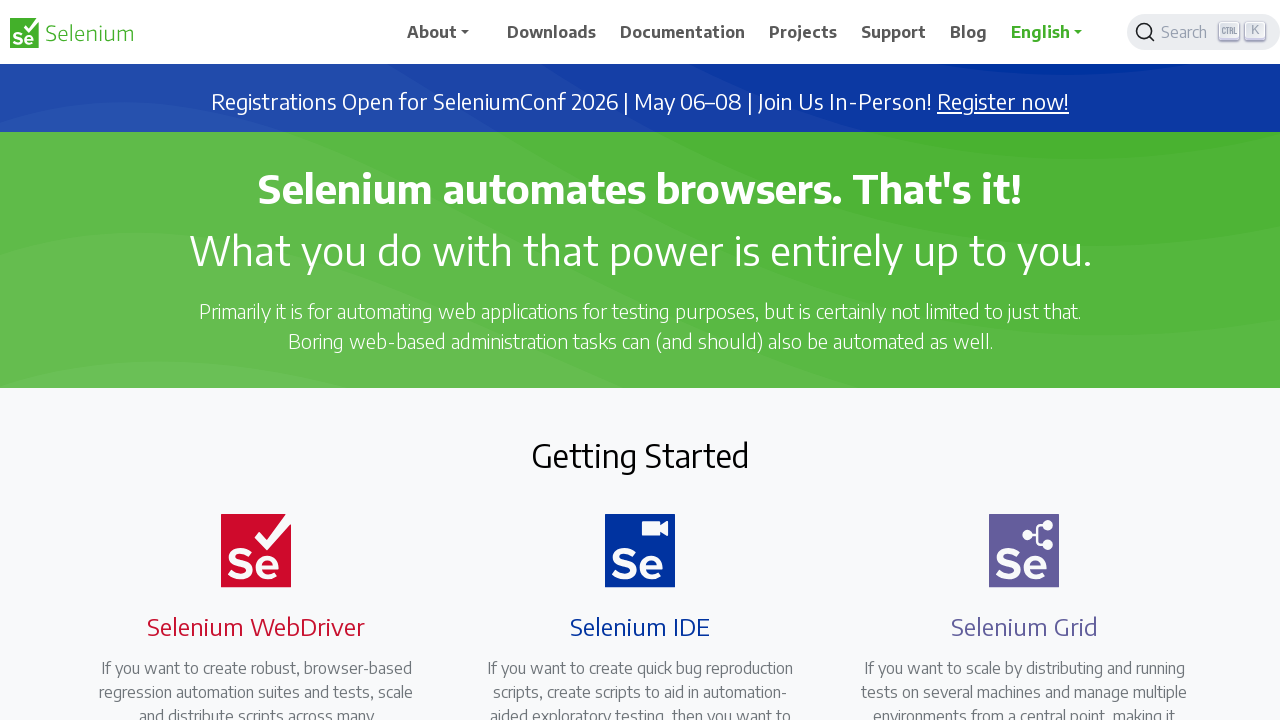

Clicked on the 'About Selenium' link in the footer section at (688, 636) on xpath=(//a[text()='About Selenium'])[2]
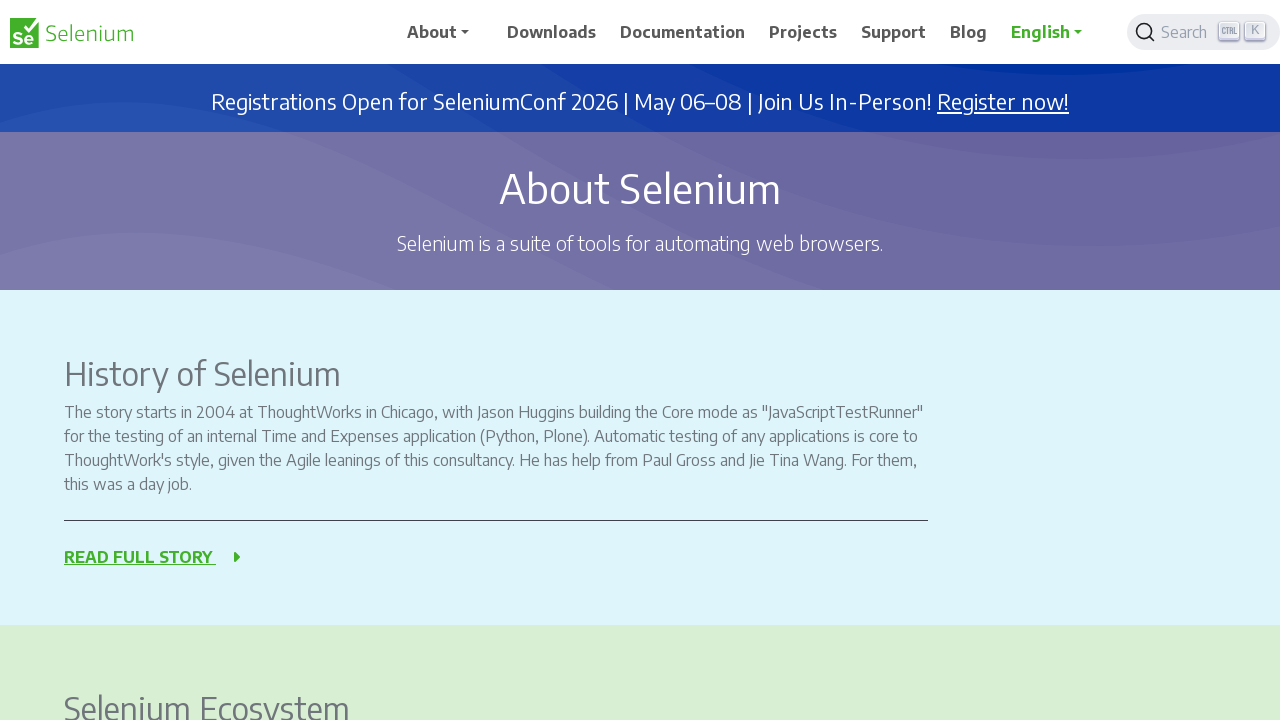

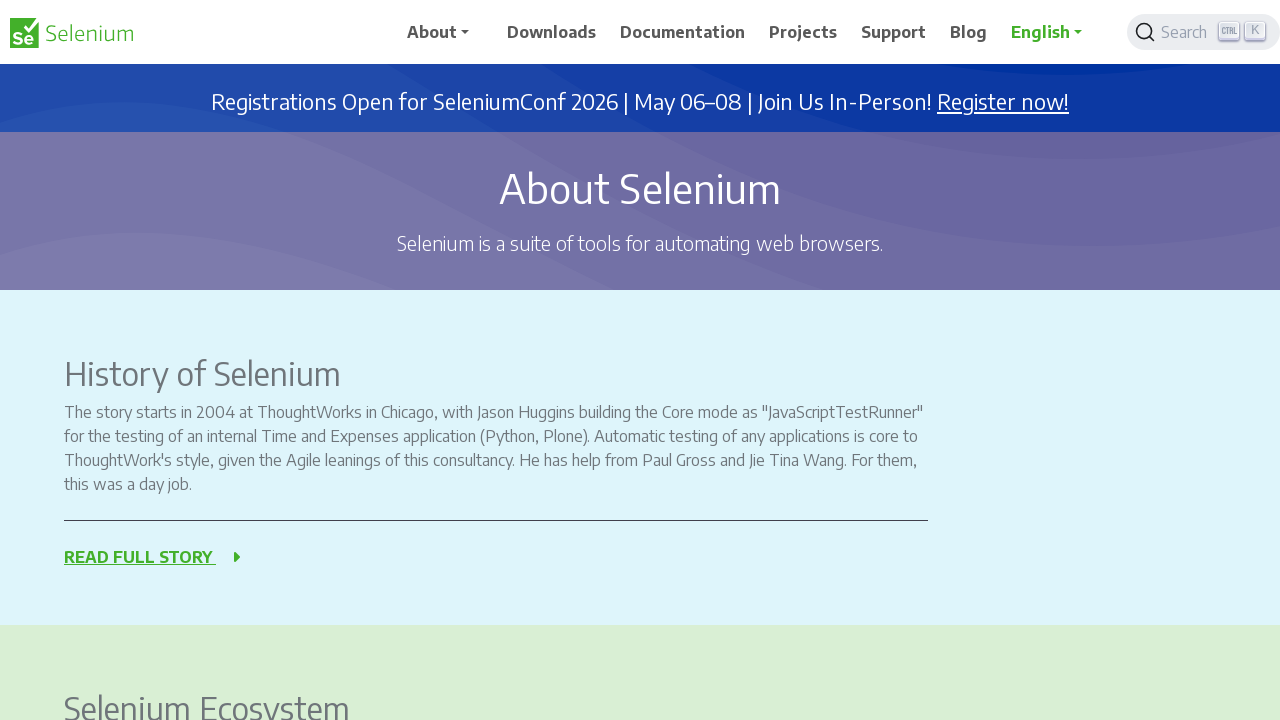